Tests opening a new browser tab, navigating to a different URL in that tab, and verifying that two window handles exist.

Starting URL: https://the-internet.herokuapp.com/windows

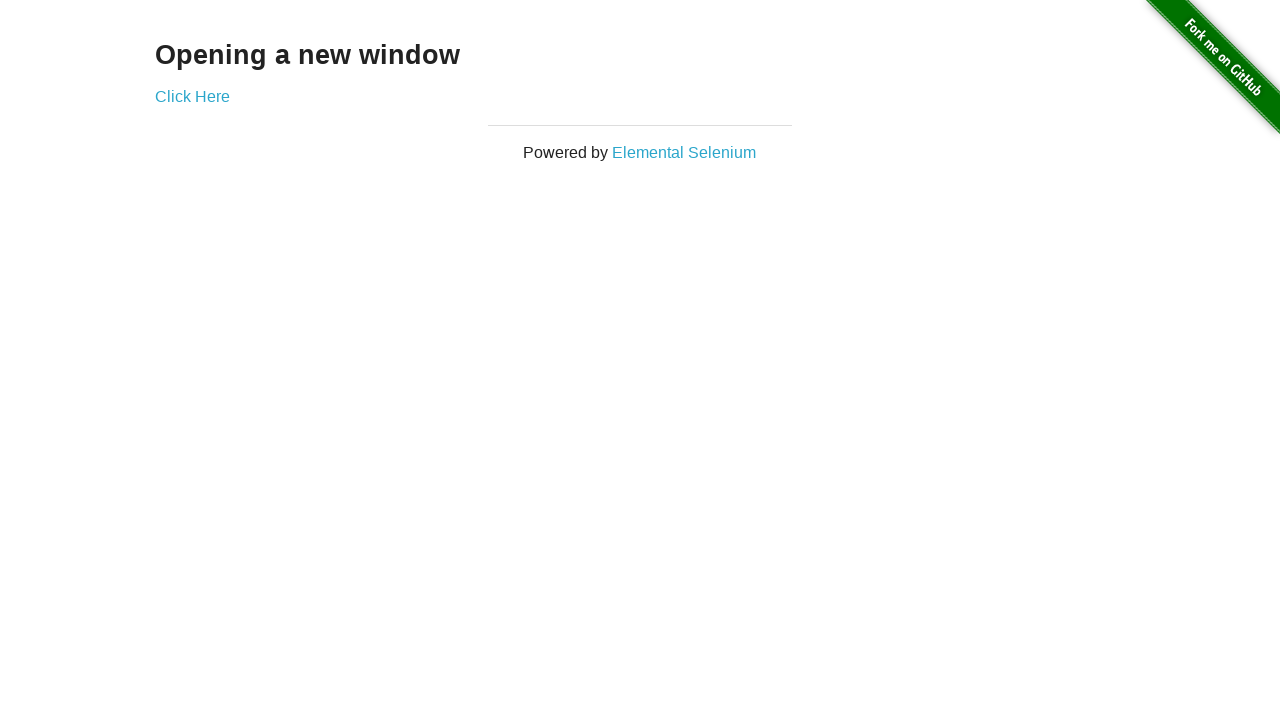

Created a new page/tab in the browser context
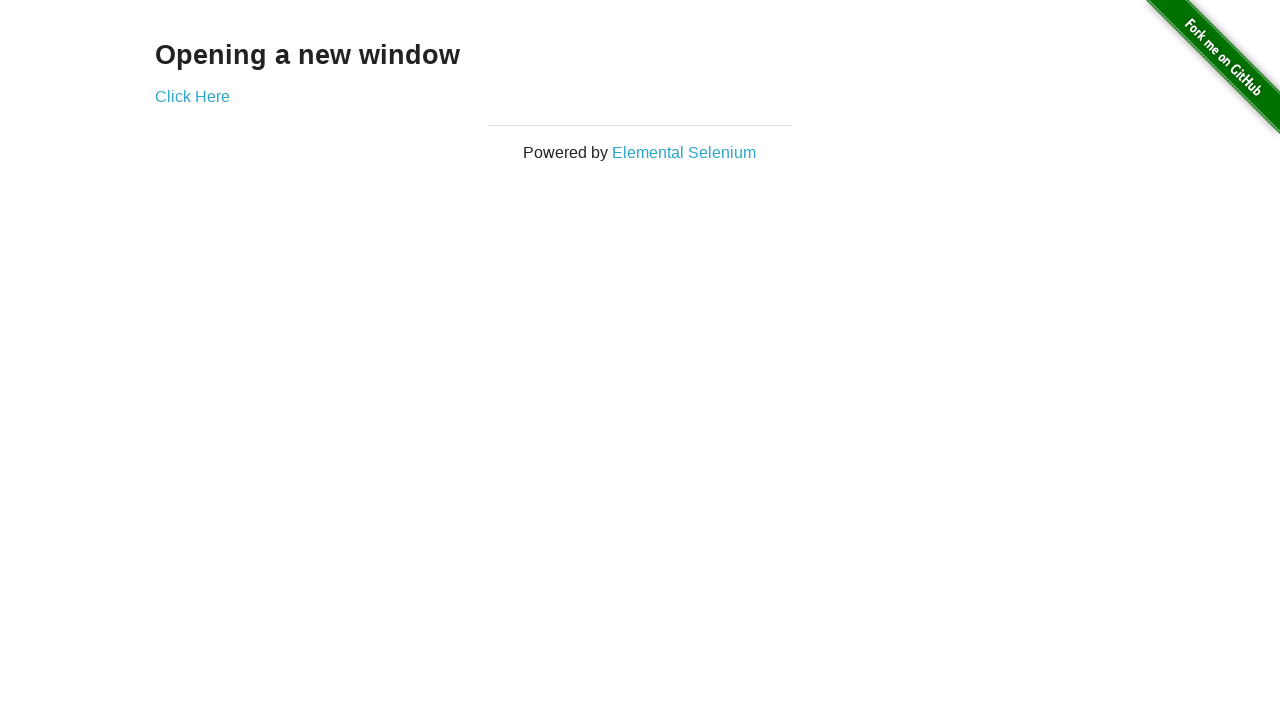

Navigated new tab to https://the-internet.herokuapp.com/typos
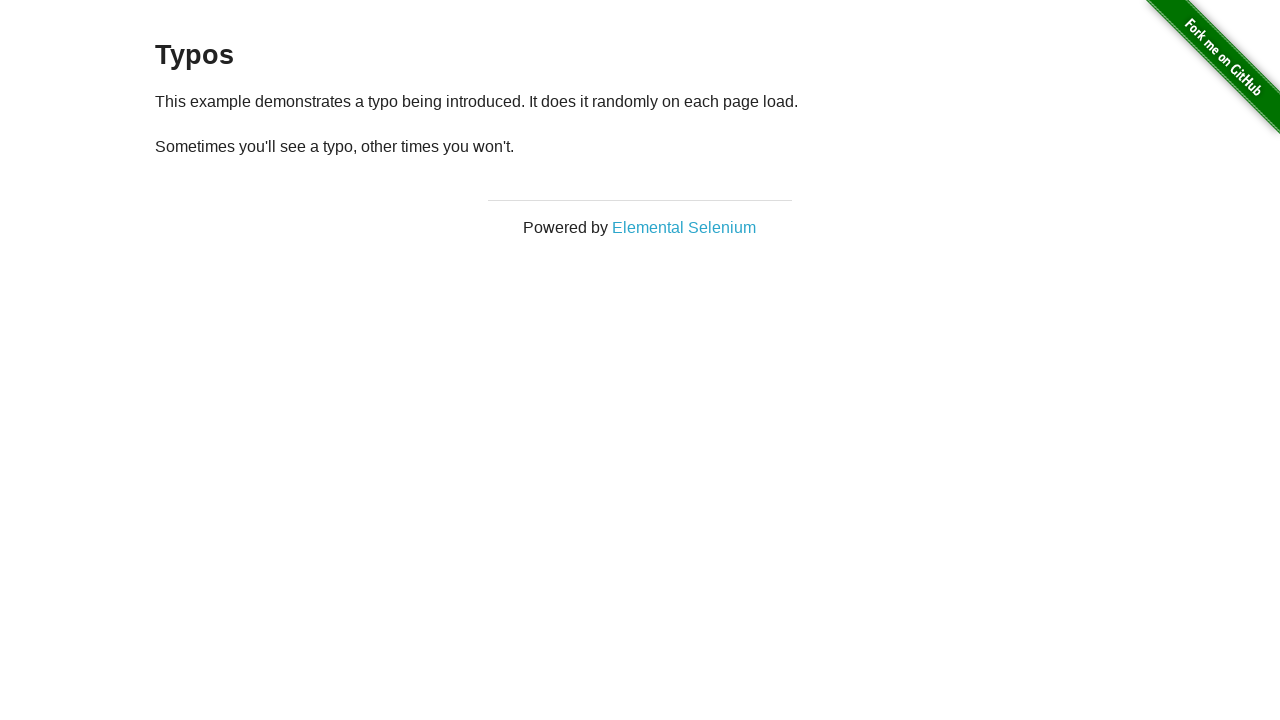

Verified that two pages exist in the browser context
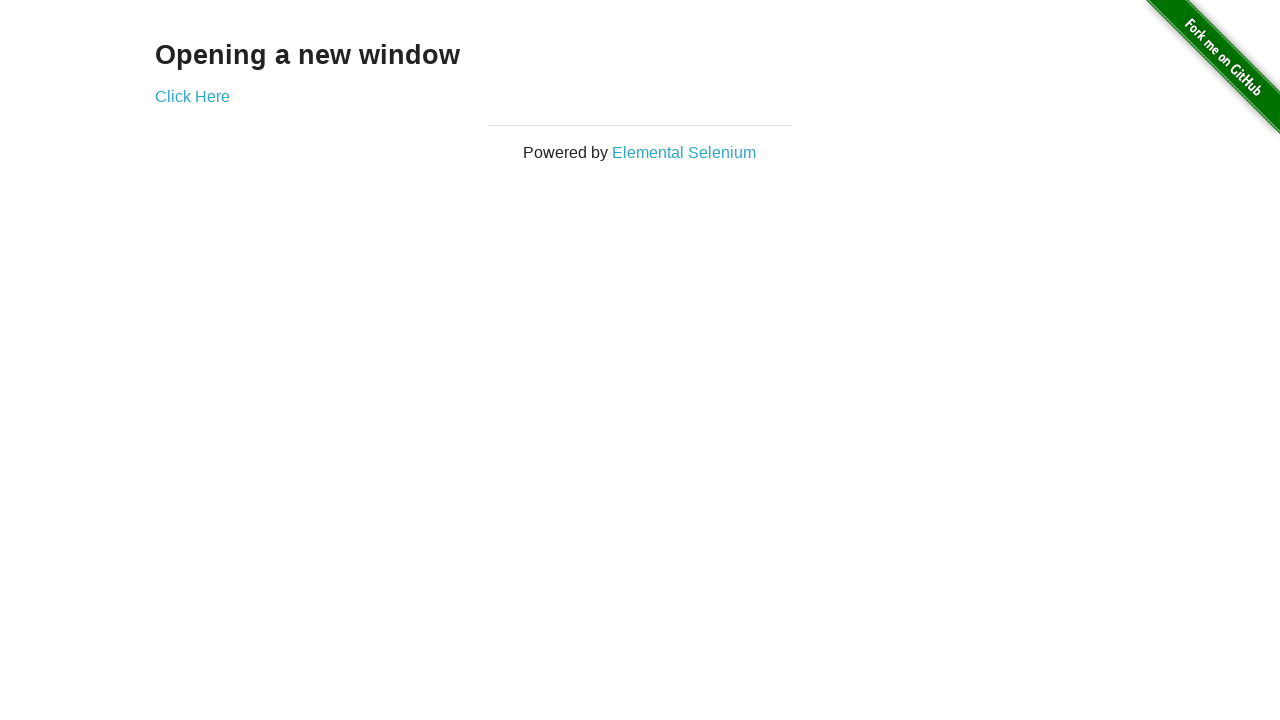

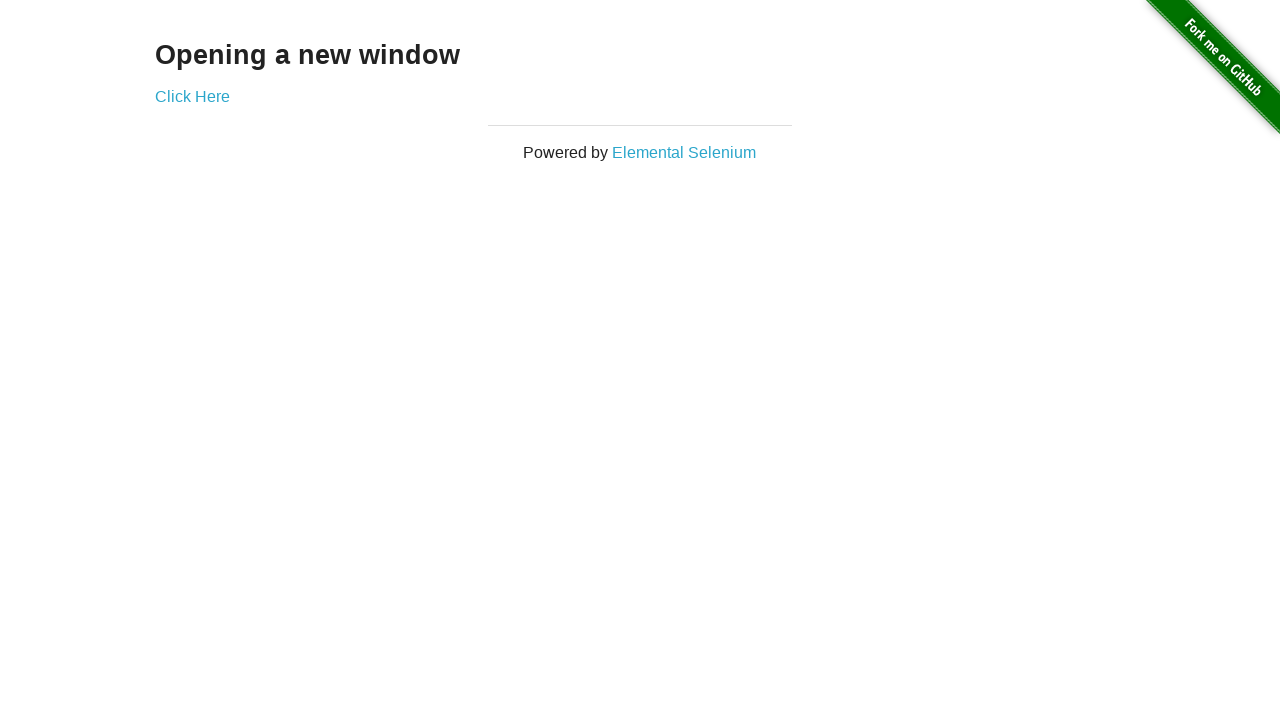